Tests JavaScript confirm dialog by clicking the JS Confirm button, dismissing the dialog, and verifying the cancel result

Starting URL: https://the-internet.herokuapp.com/javascript_alerts

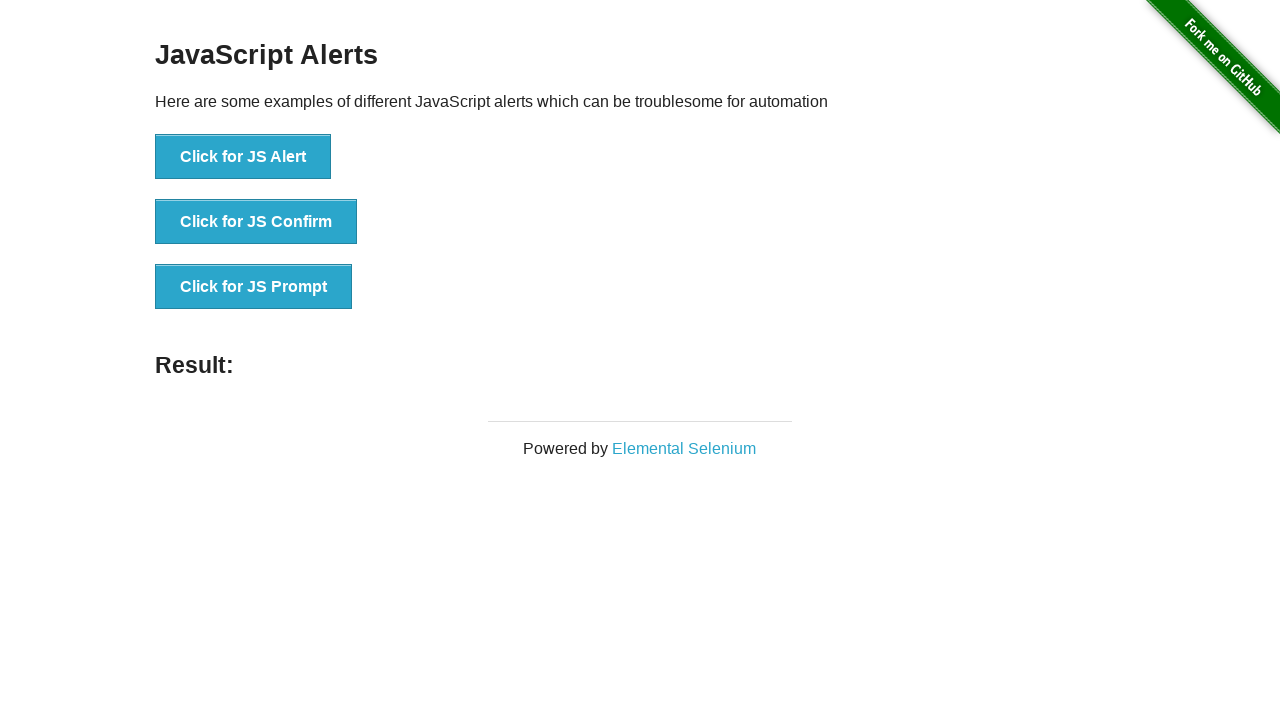

Set up dialog handler to dismiss the confirm dialog
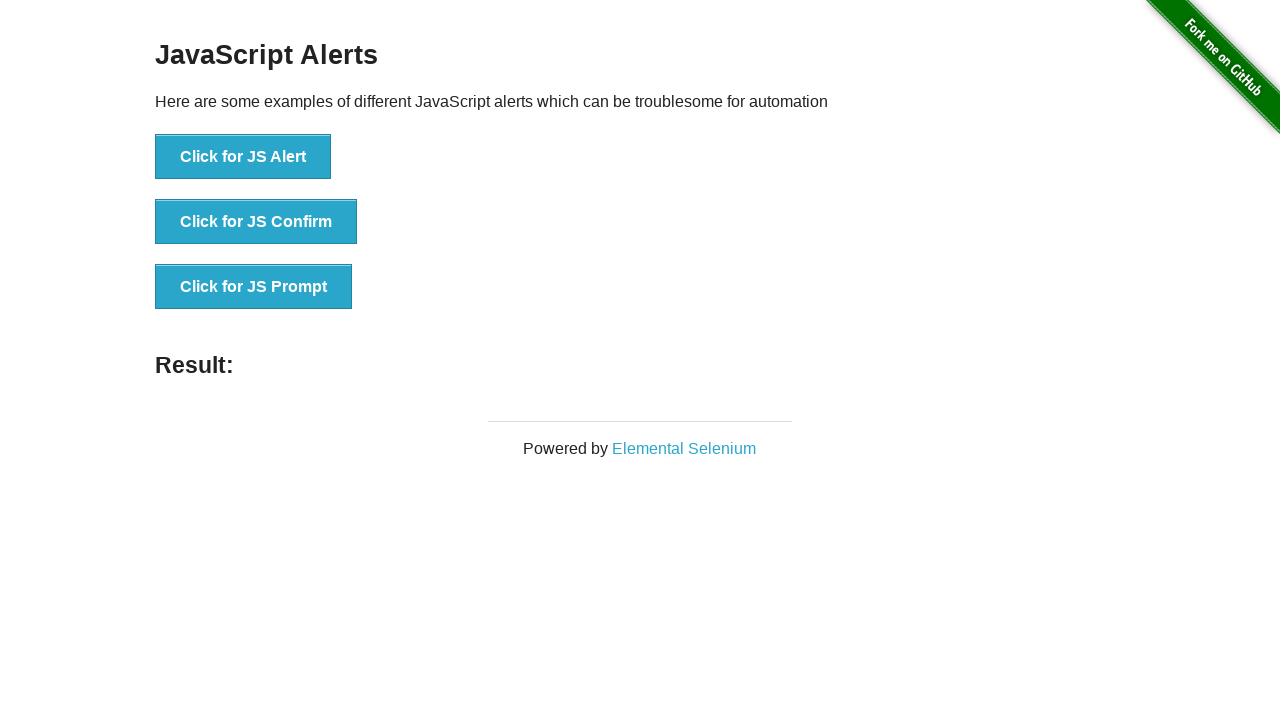

Clicked the JS Confirm button at (256, 222) on button[onclick='jsConfirm()']
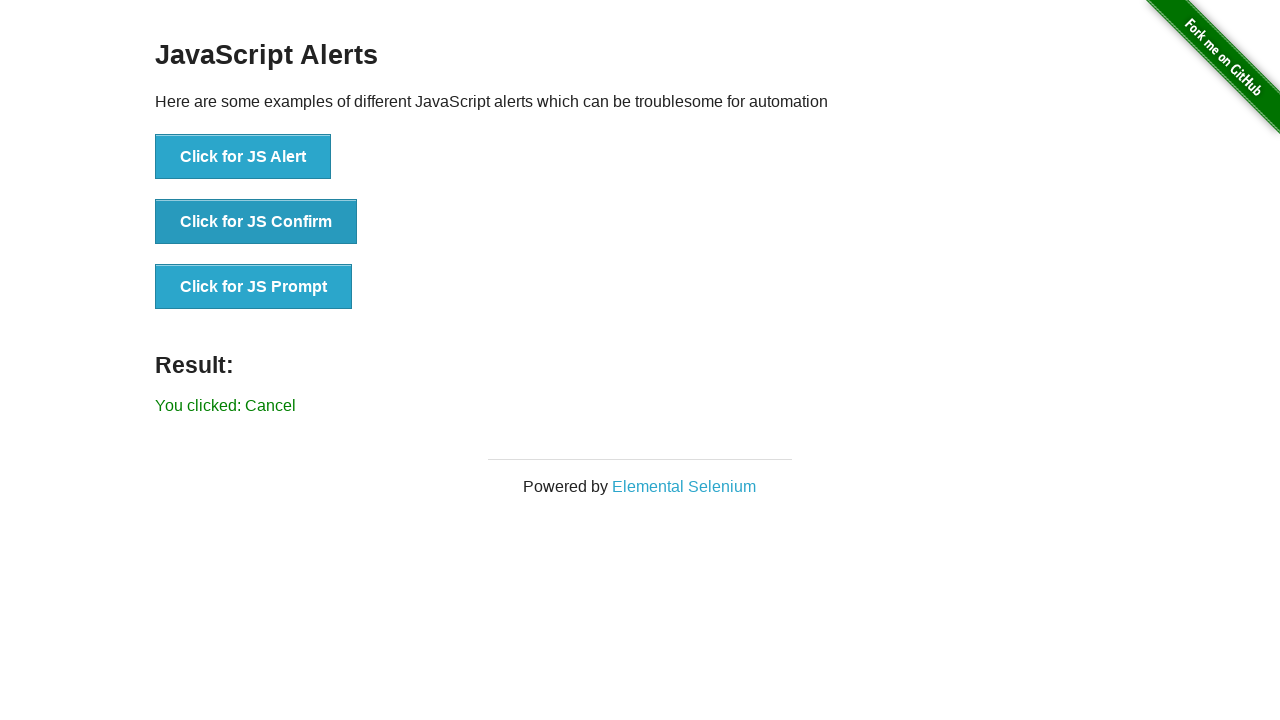

Result text element loaded
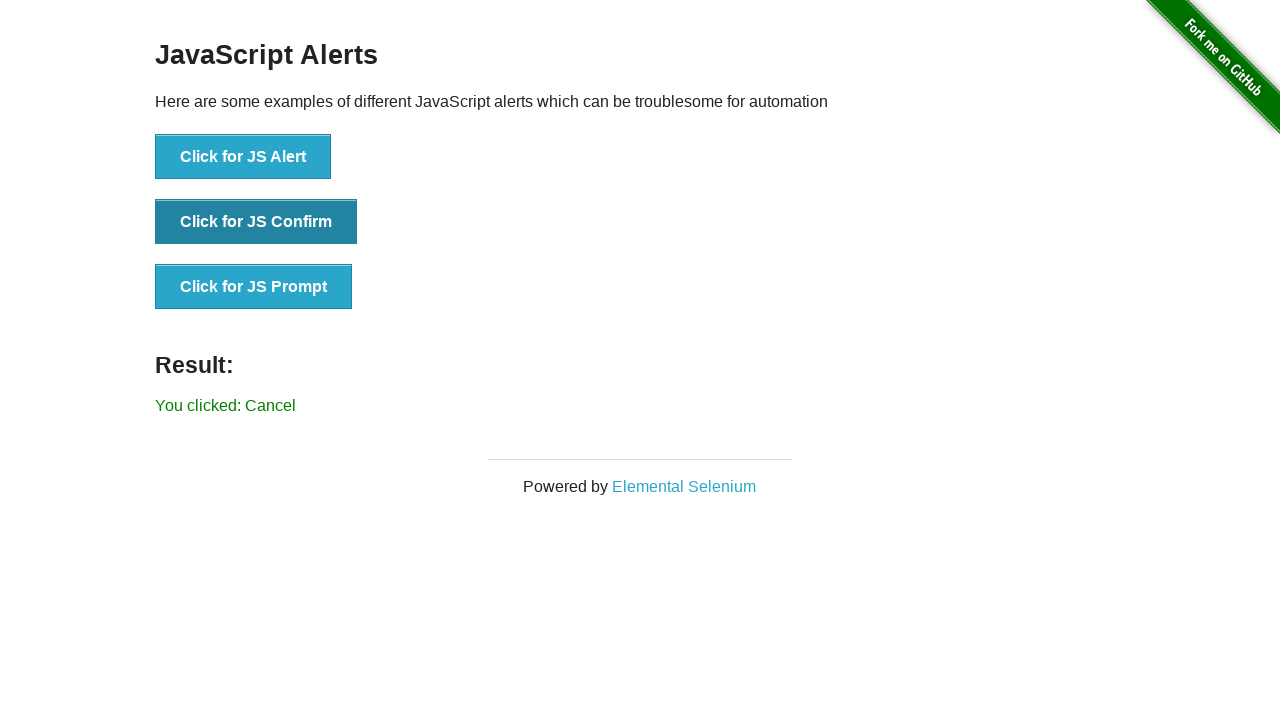

Located result element
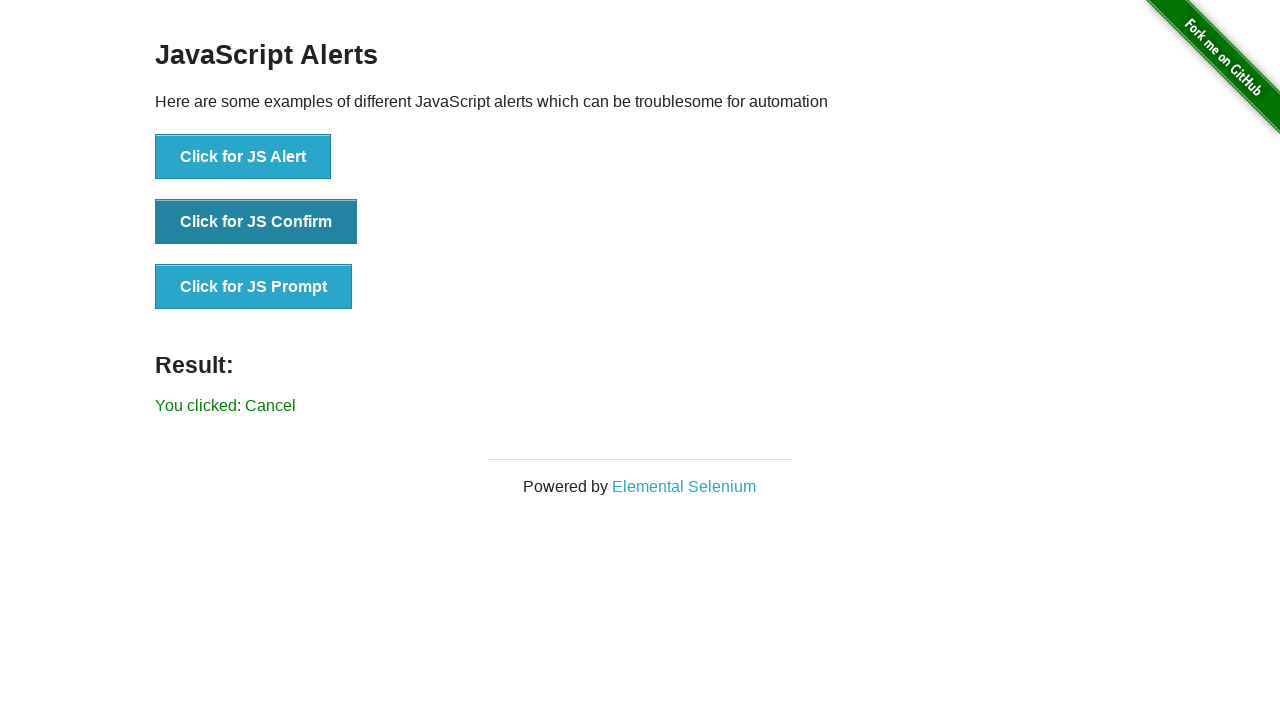

Verified that result text contains 'You clicked: Cancel'
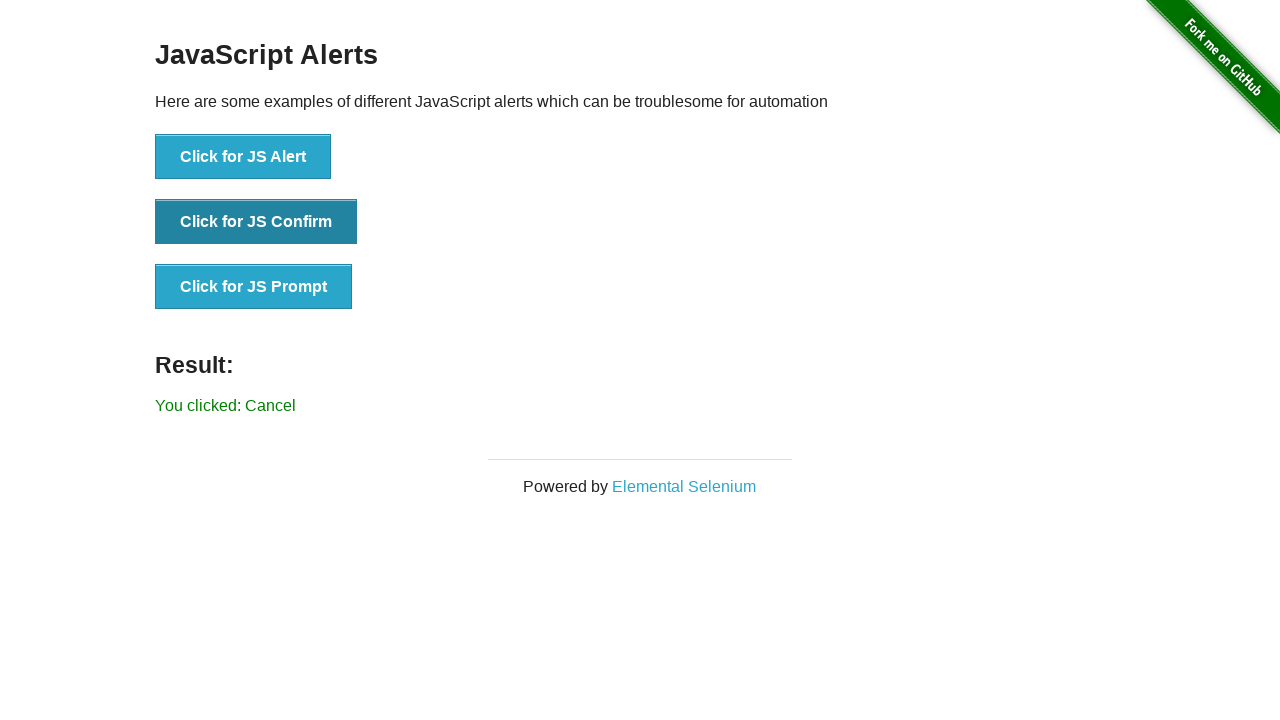

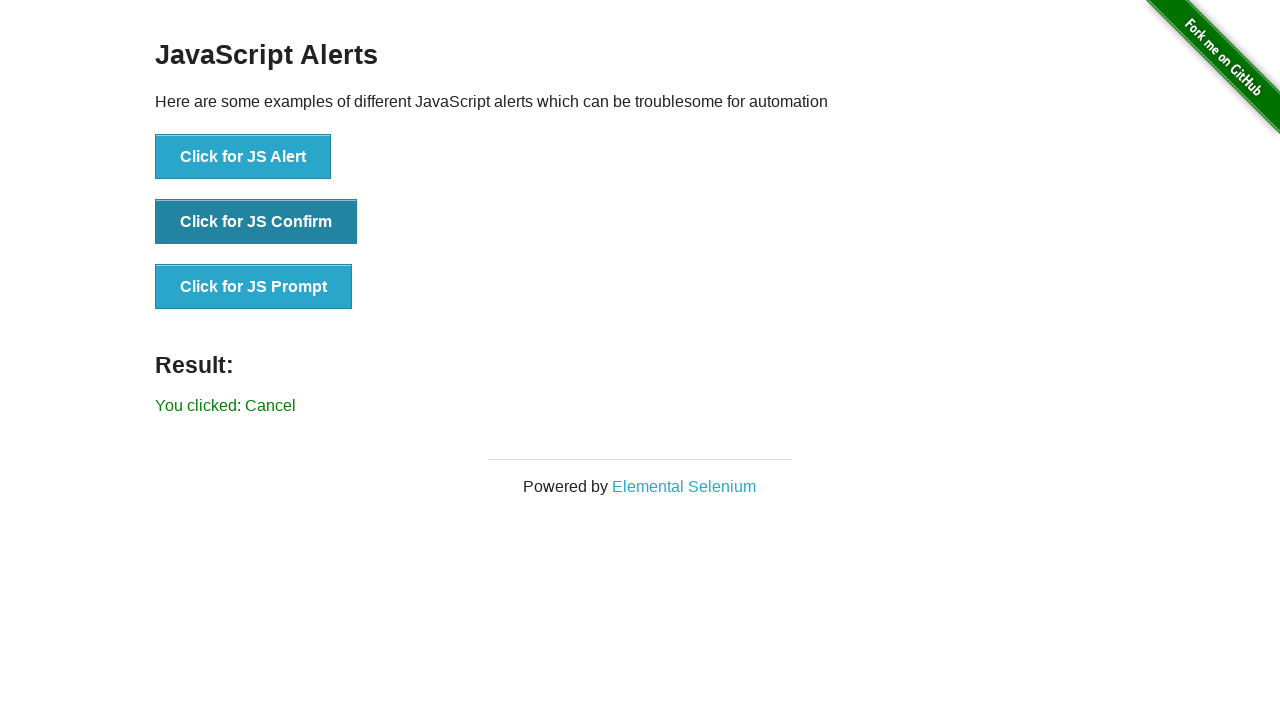